Tests link navigation by clicking a link, going back, and clicking a partial link text match

Starting URL: https://www.selenium.dev/selenium/web/web-form.html

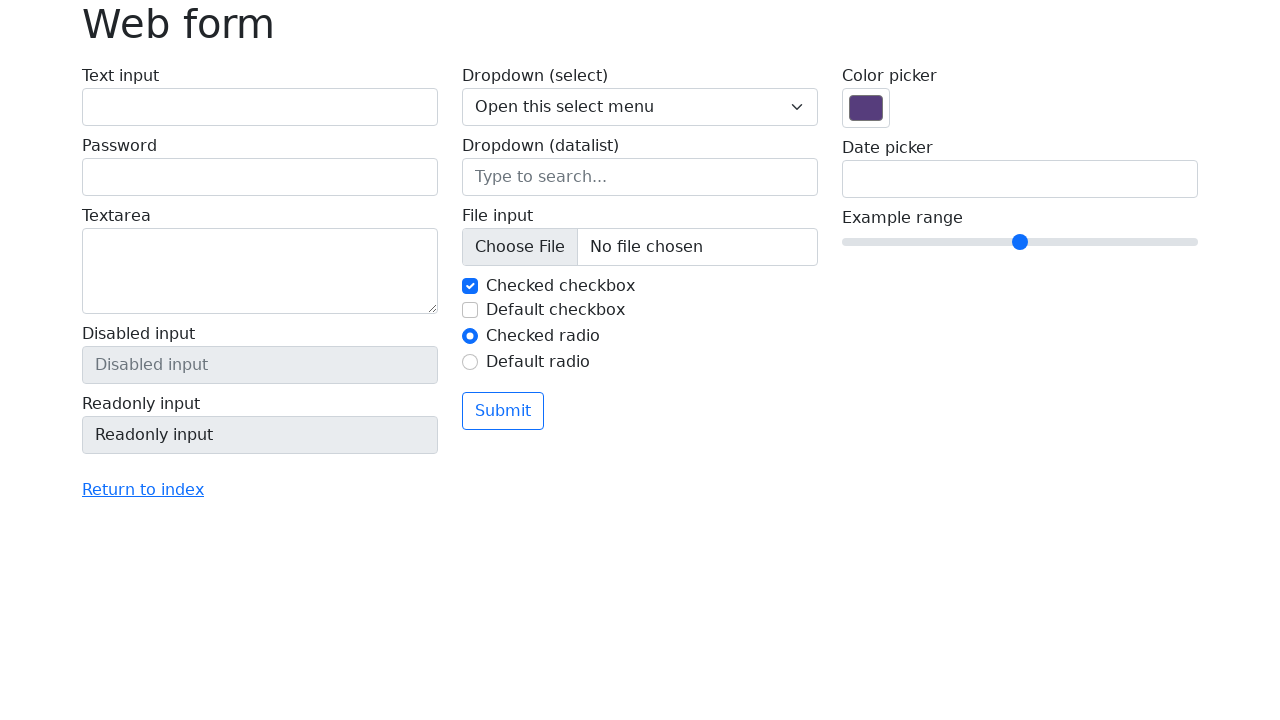

Clicked link with text 'Return to index' at (143, 490) on text=Return to index
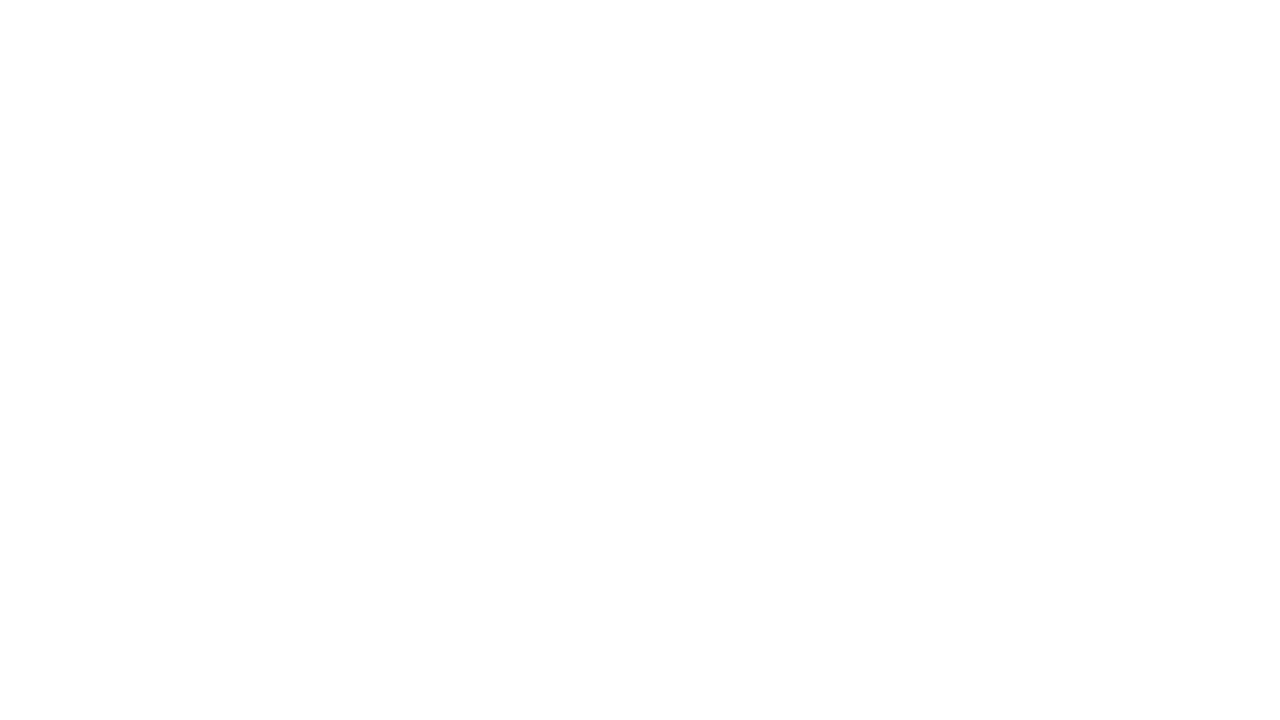

Page navigation completed and loaded
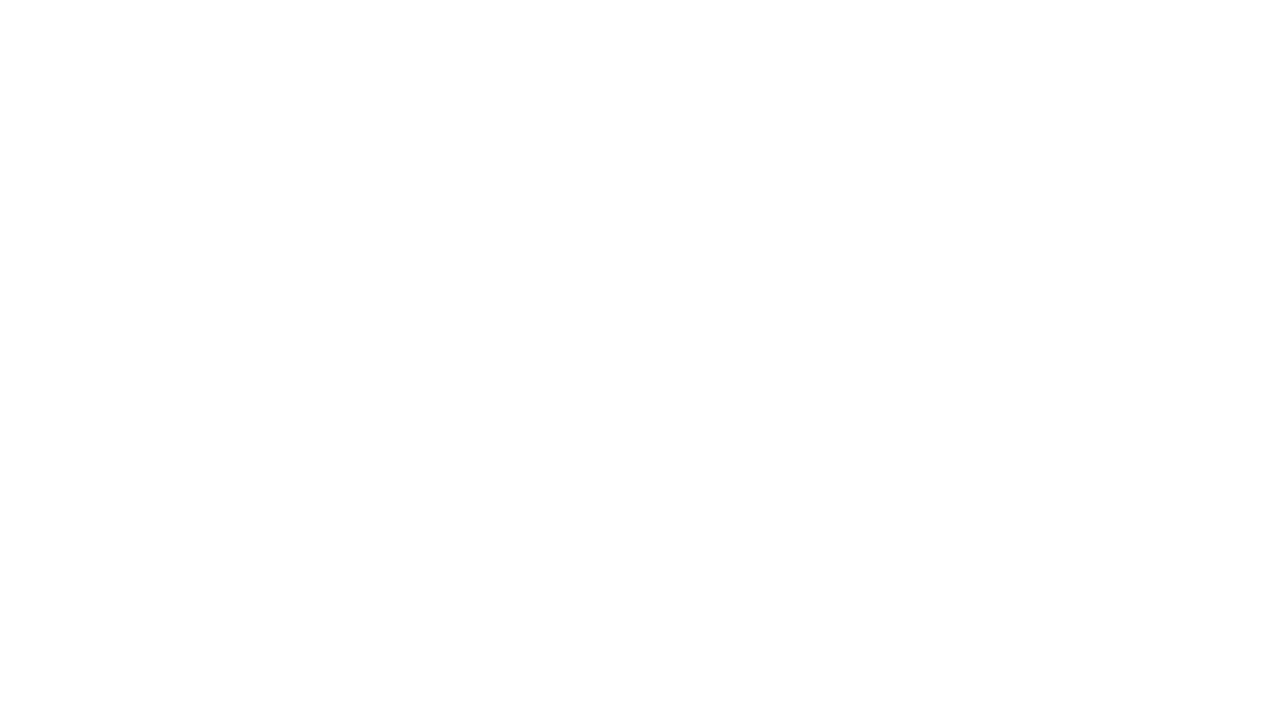

Navigated back to previous page
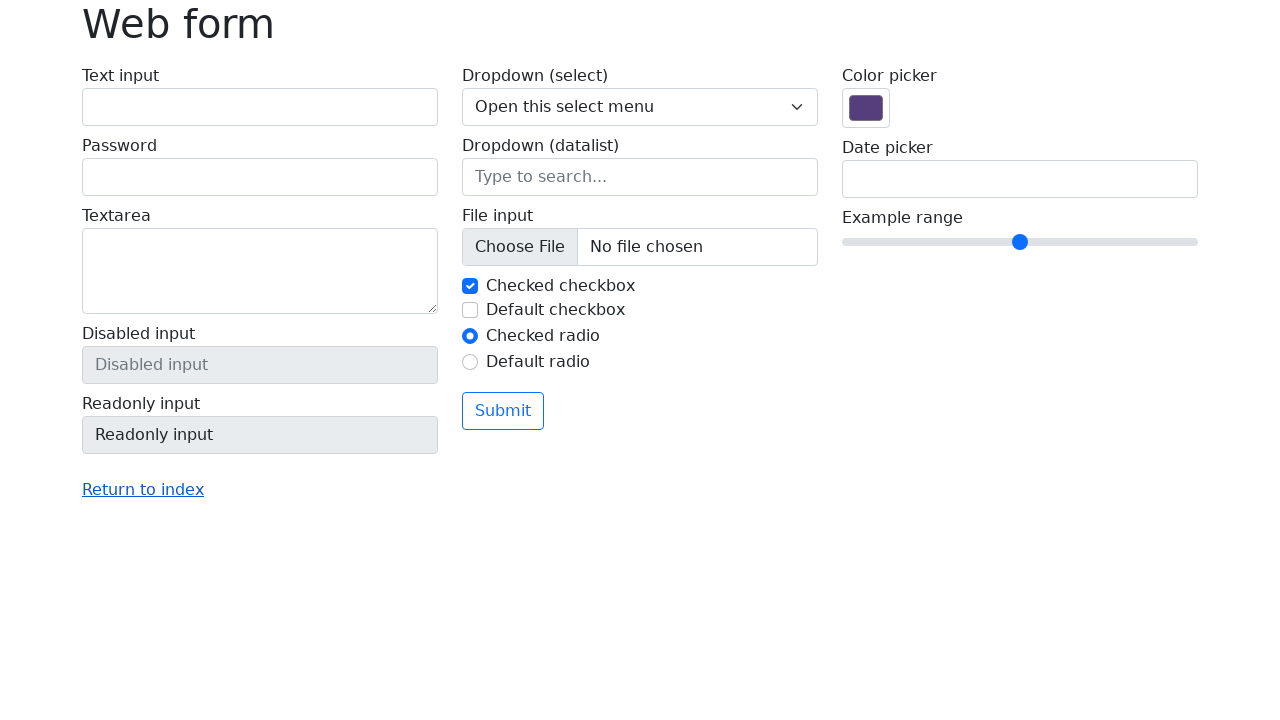

Page finished loading after navigation back
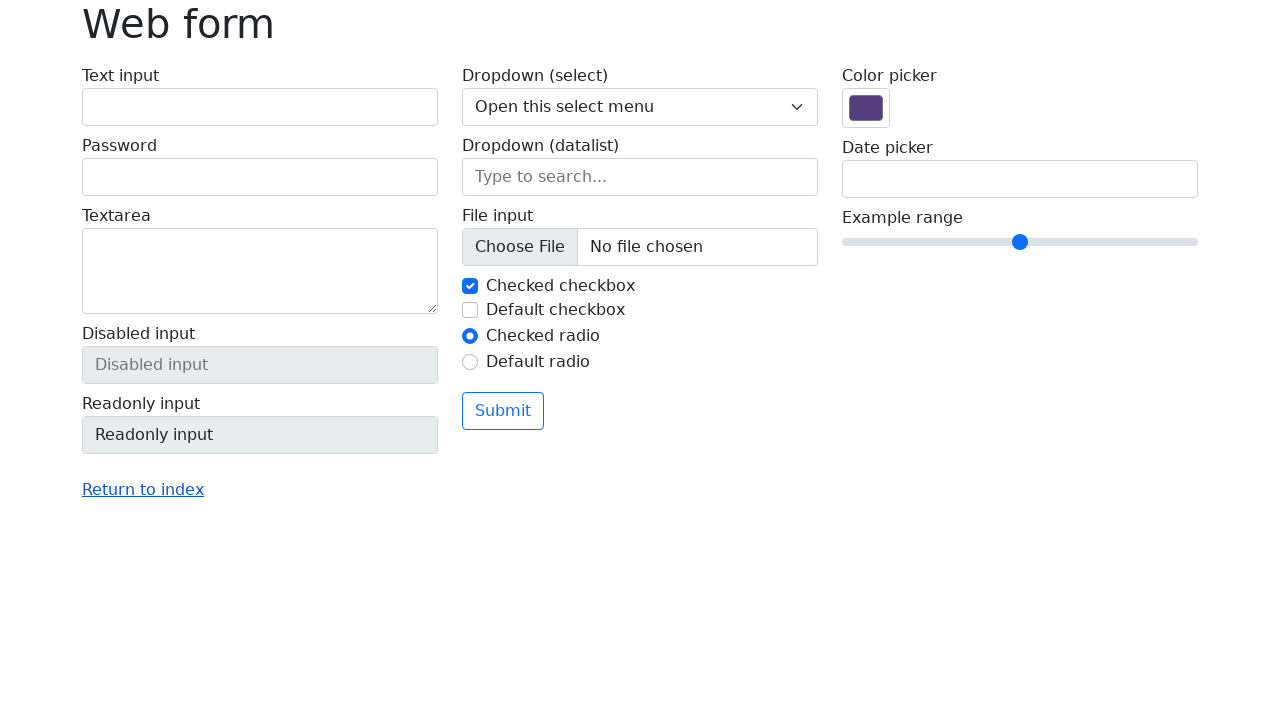

Clicked link with partial text match 'Return' at (143, 490) on text=Return
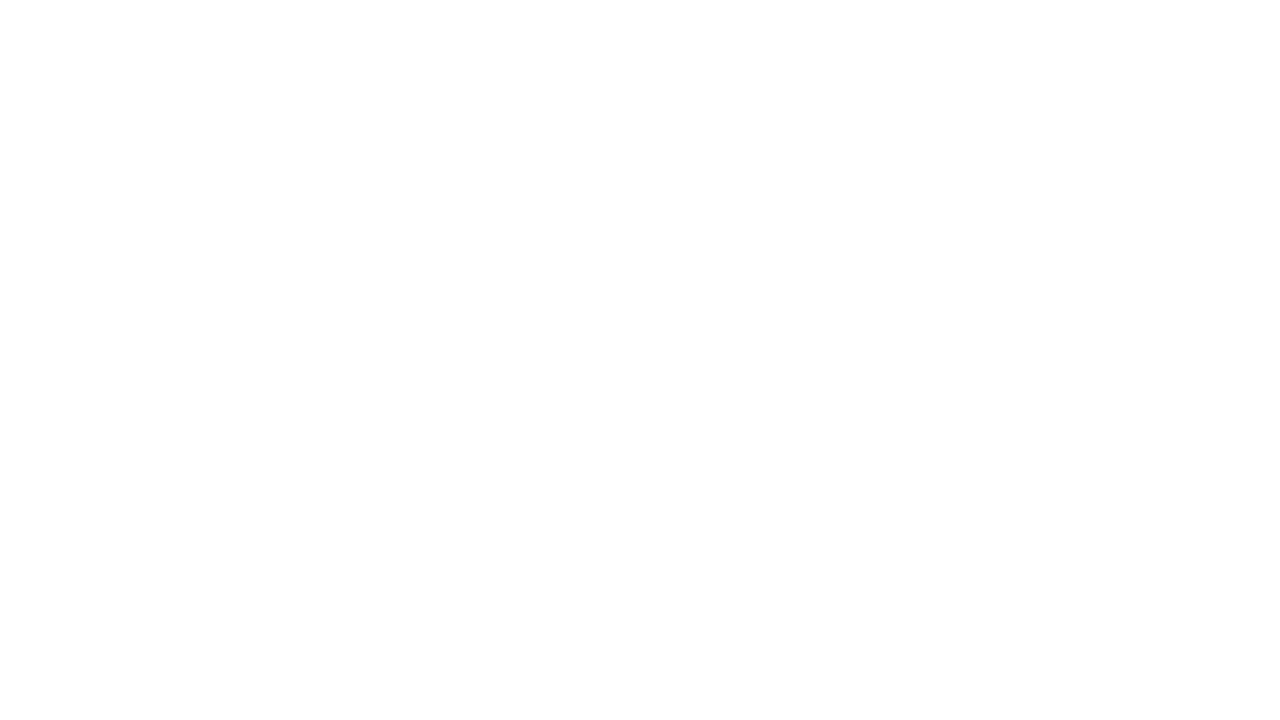

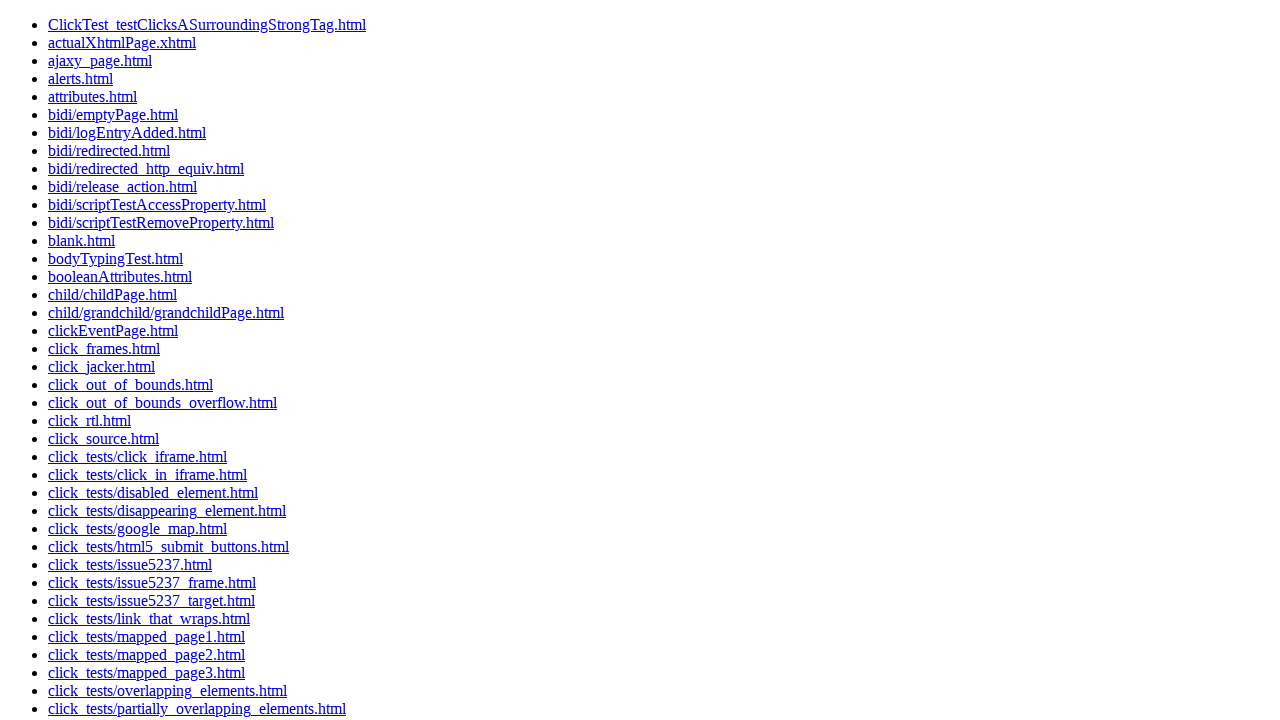